Tests mouse hover functionality by revealing a hidden element and clicking the "Top" link

Starting URL: https://rahulshettyacademy.com/AutomationPractice/

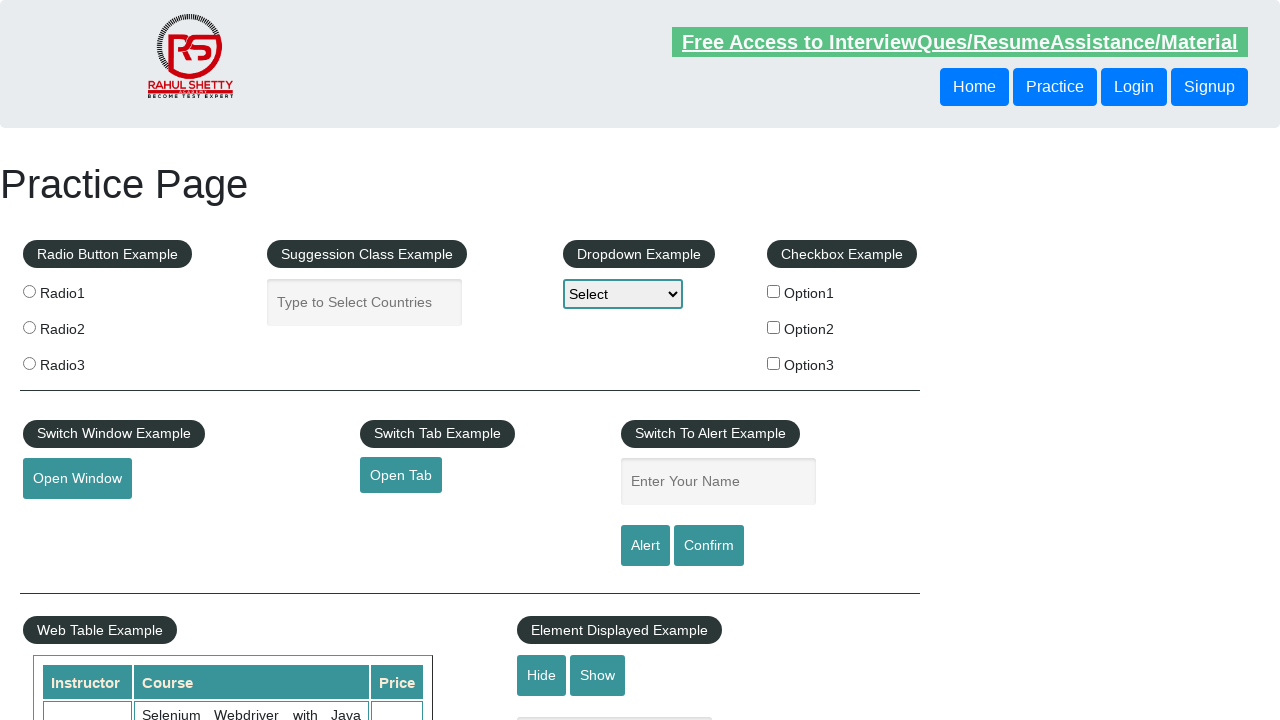

Hovered over mouse hover element to reveal hidden options at (83, 361) on #mousehover
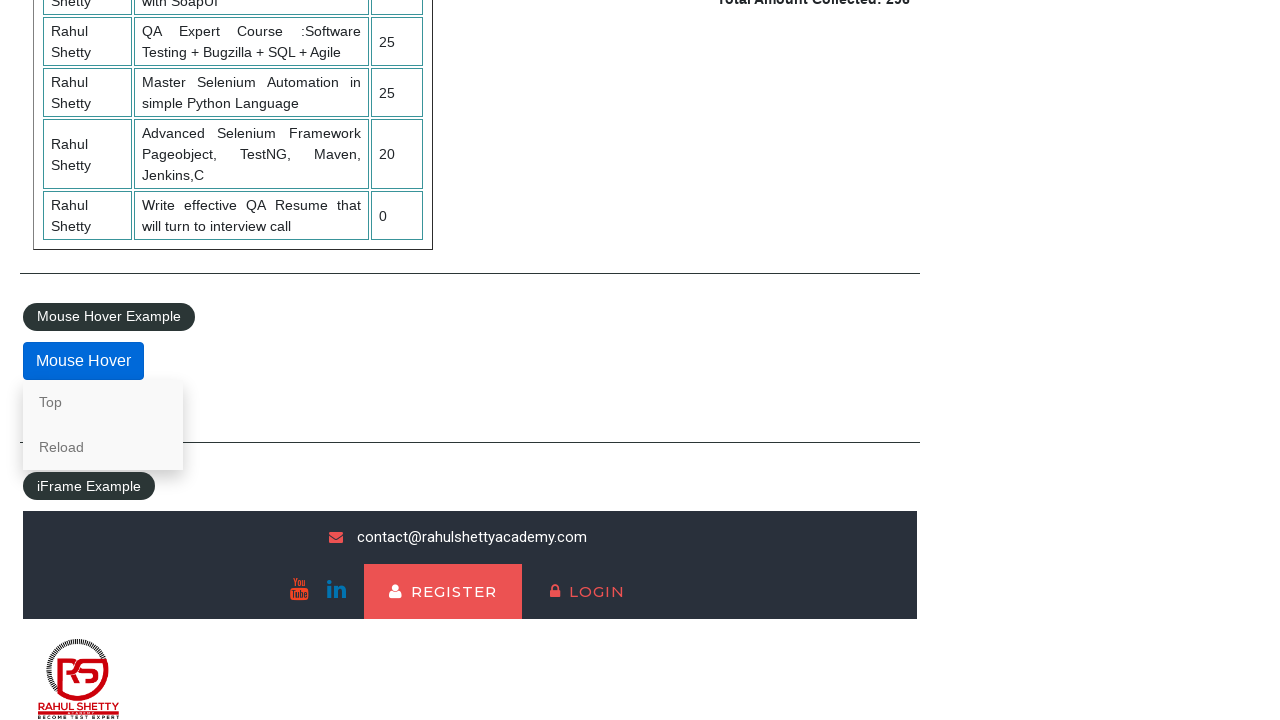

Clicked on 'Top' link from revealed hover menu at (103, 402) on text=Top
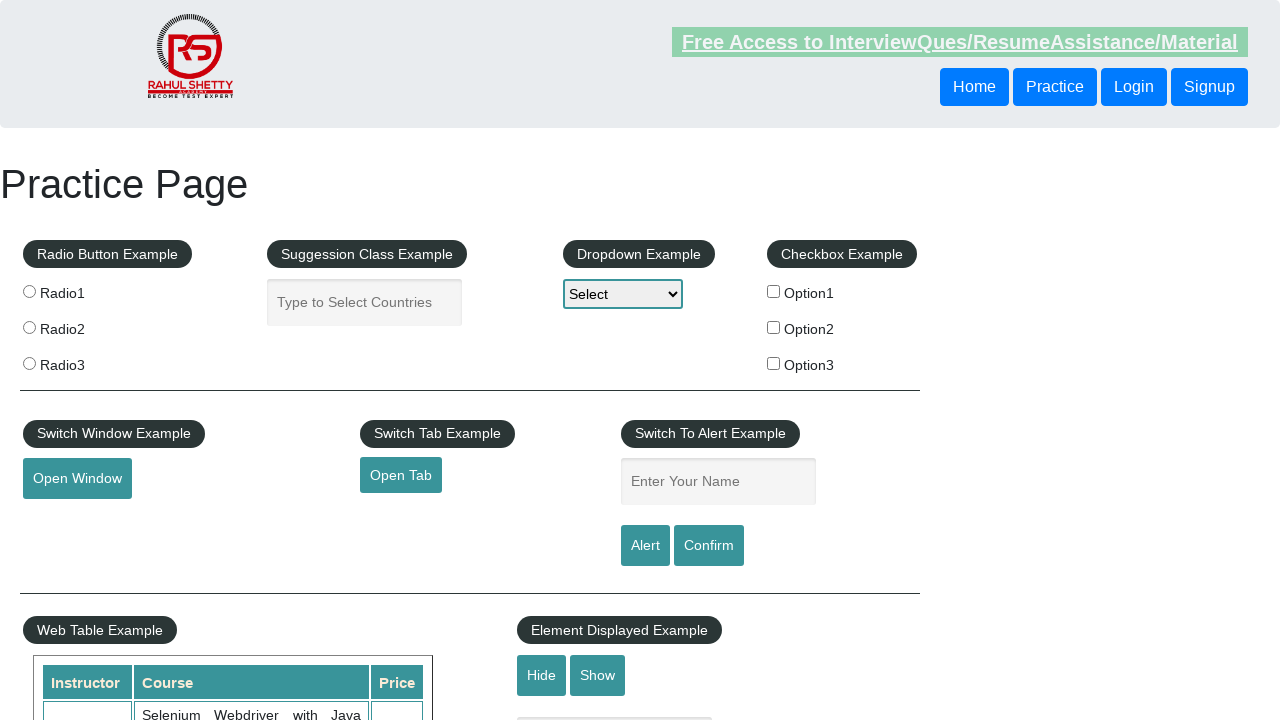

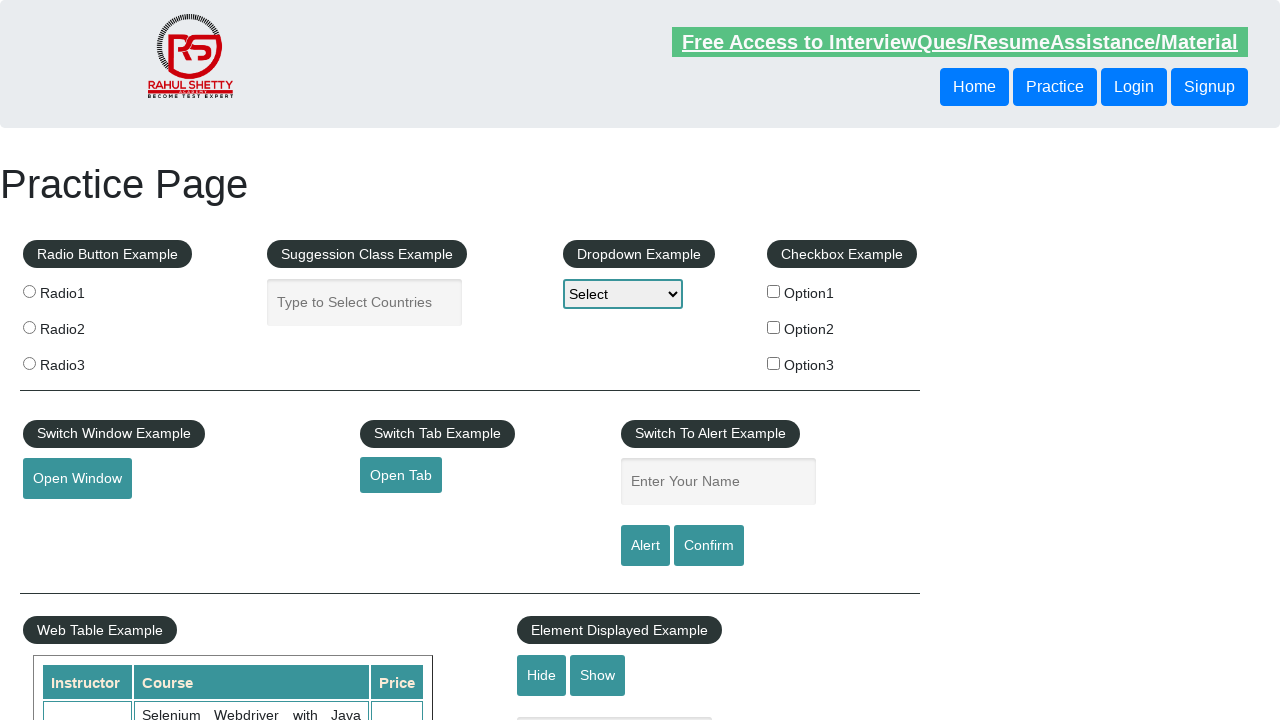